Tests the Add/Remove Elements page by clicking a link to navigate there, adding 4 elements by clicking the "Add Element" button, then removing all added elements by clicking each delete button.

Starting URL: http://the-internet.herokuapp.com/

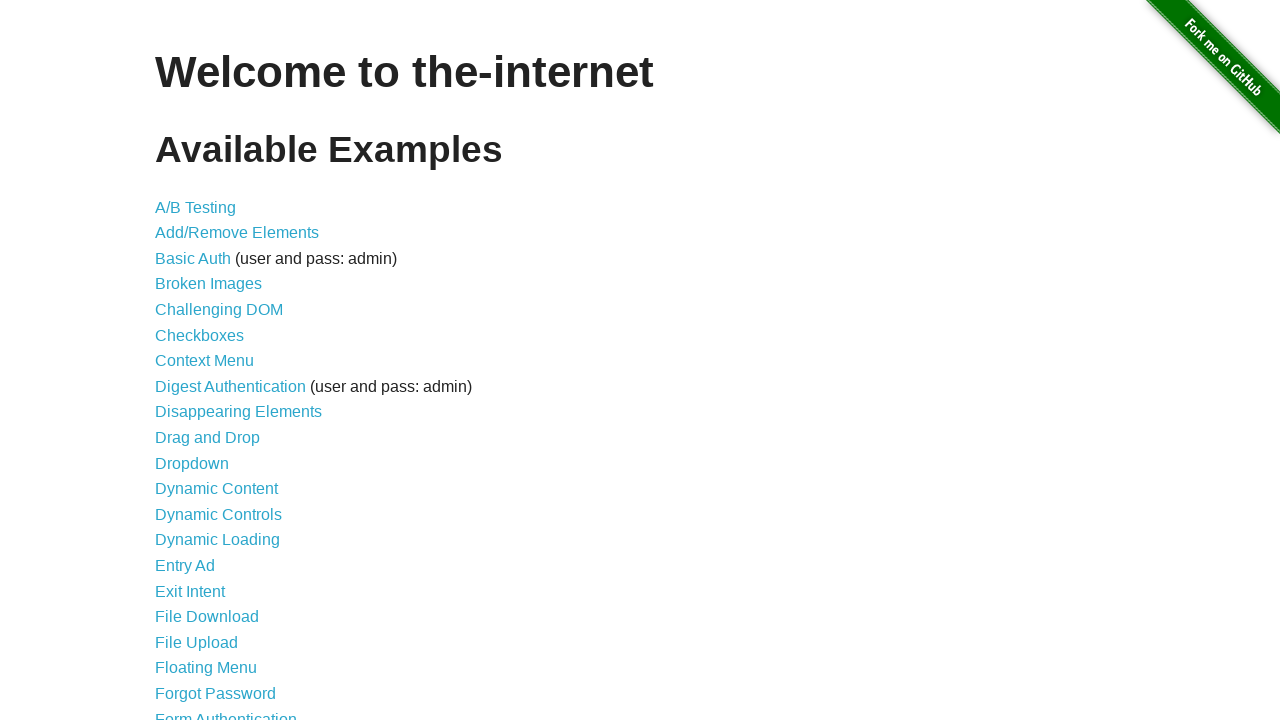

Clicked on 'Add/Remove Elements' link to navigate to the page at (237, 233) on text=Add/Remove Elements
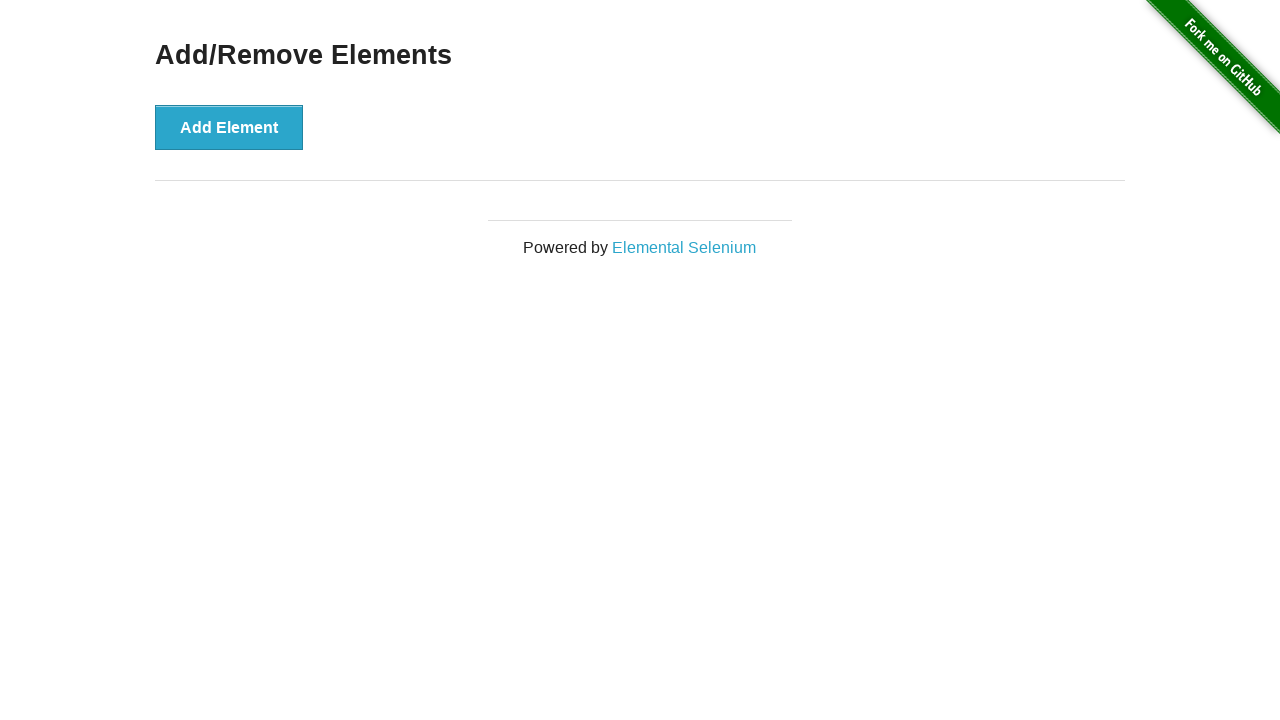

Add Element button is now visible
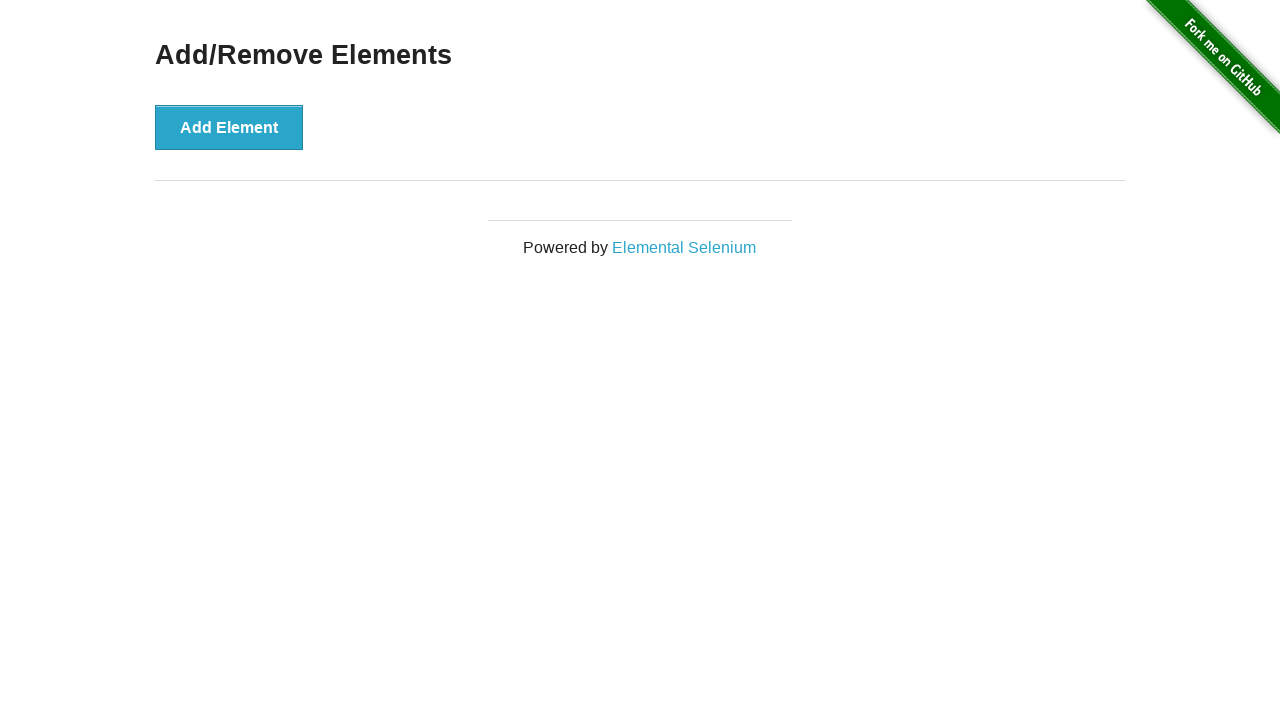

Clicked 'Add Element' button (click 1 of 4) at (229, 127) on xpath=//button[text()='Add Element']
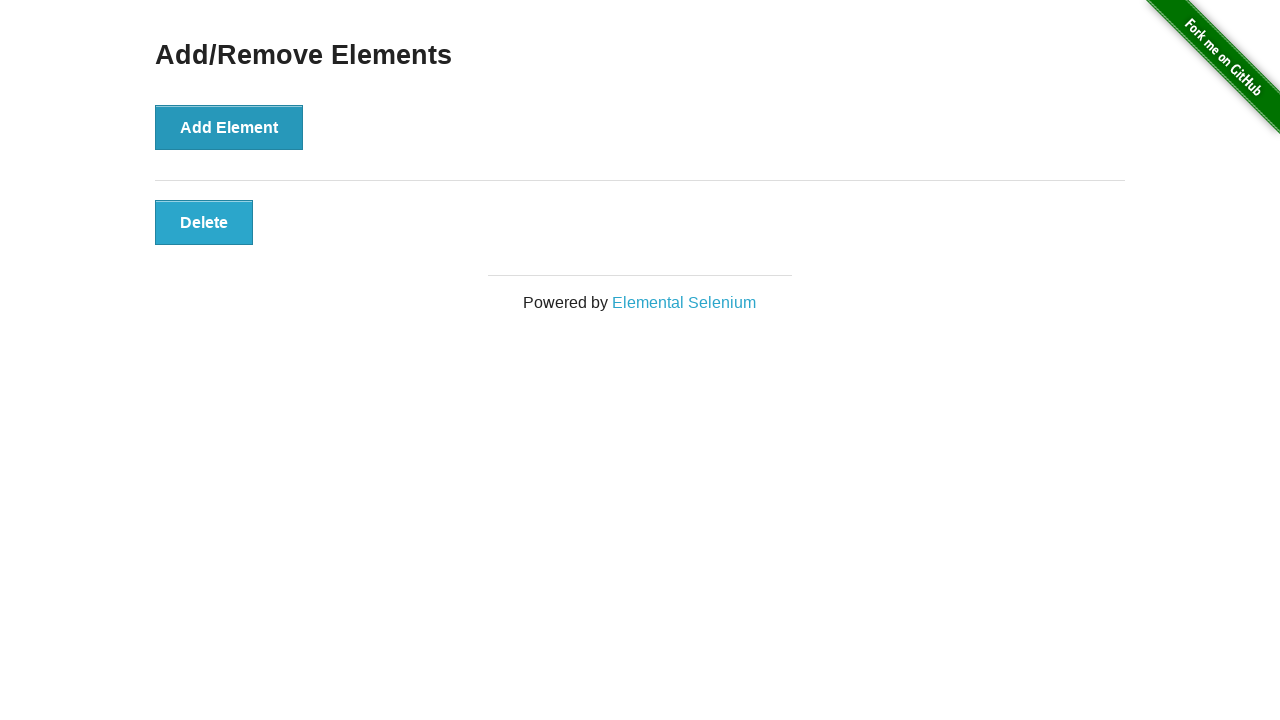

Clicked 'Add Element' button (click 2 of 4) at (229, 127) on xpath=//button[text()='Add Element']
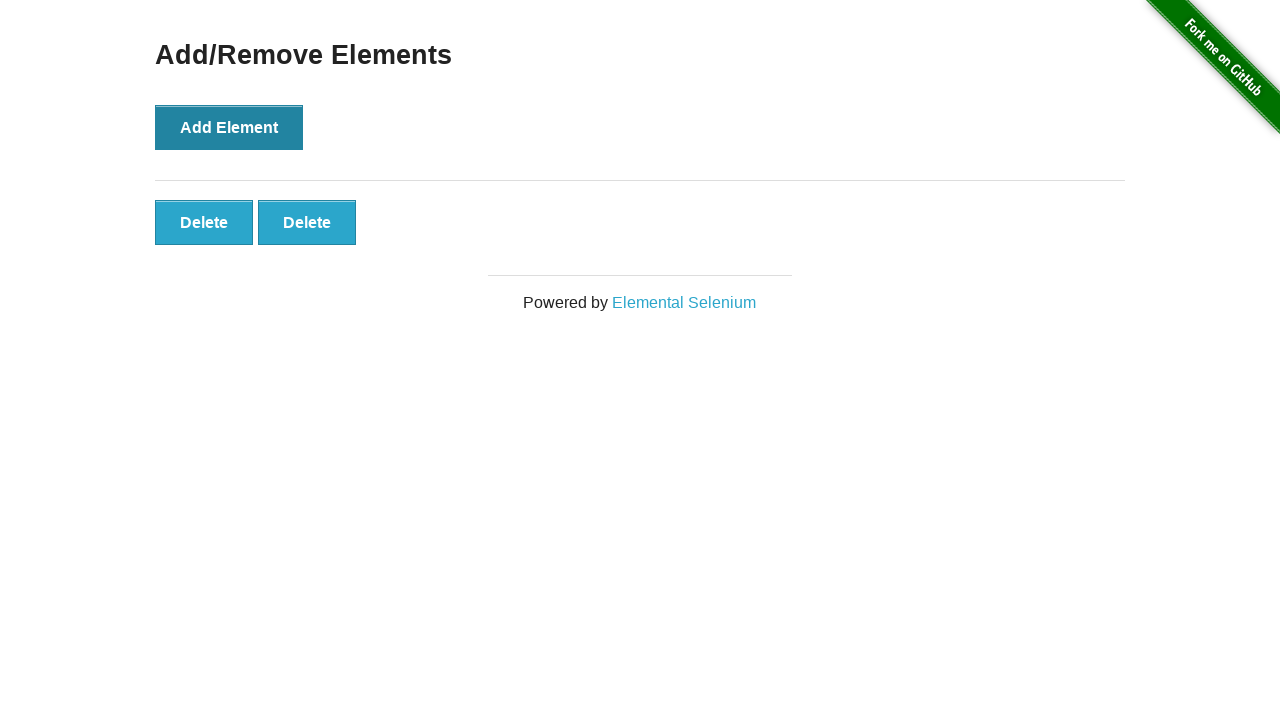

Clicked 'Add Element' button (click 3 of 4) at (229, 127) on xpath=//button[text()='Add Element']
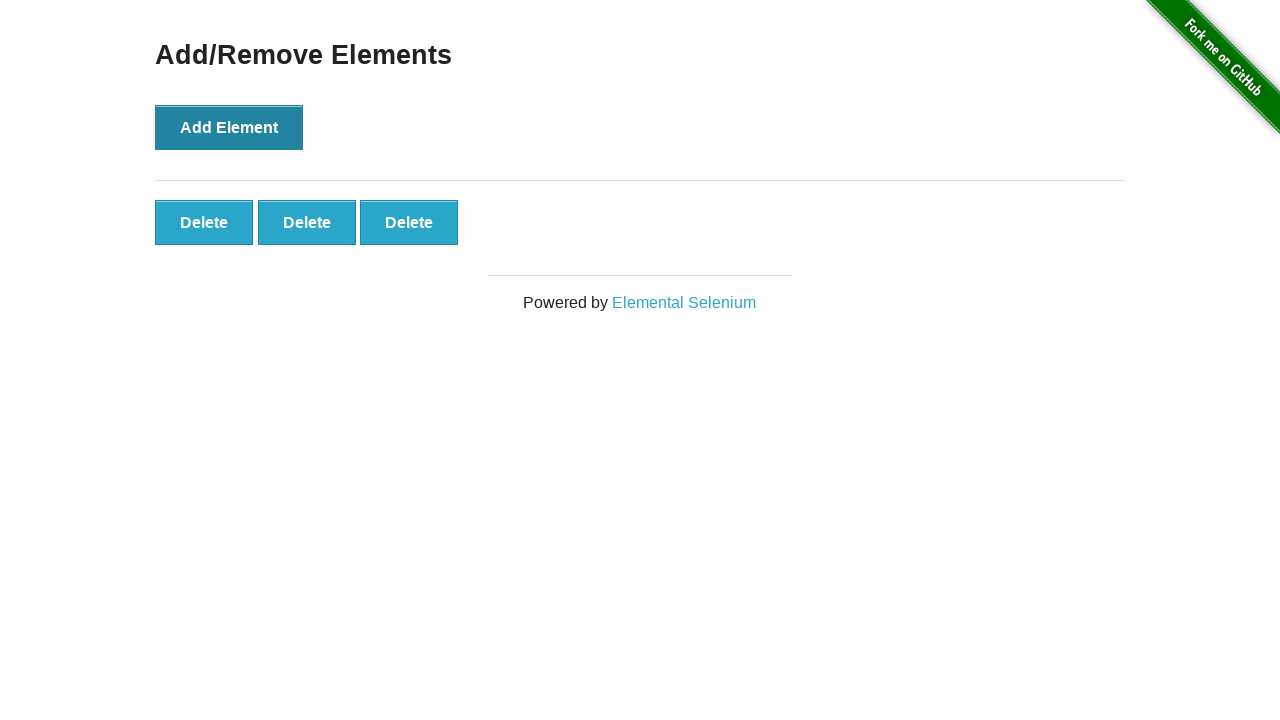

Clicked 'Add Element' button (click 4 of 4) at (229, 127) on xpath=//button[text()='Add Element']
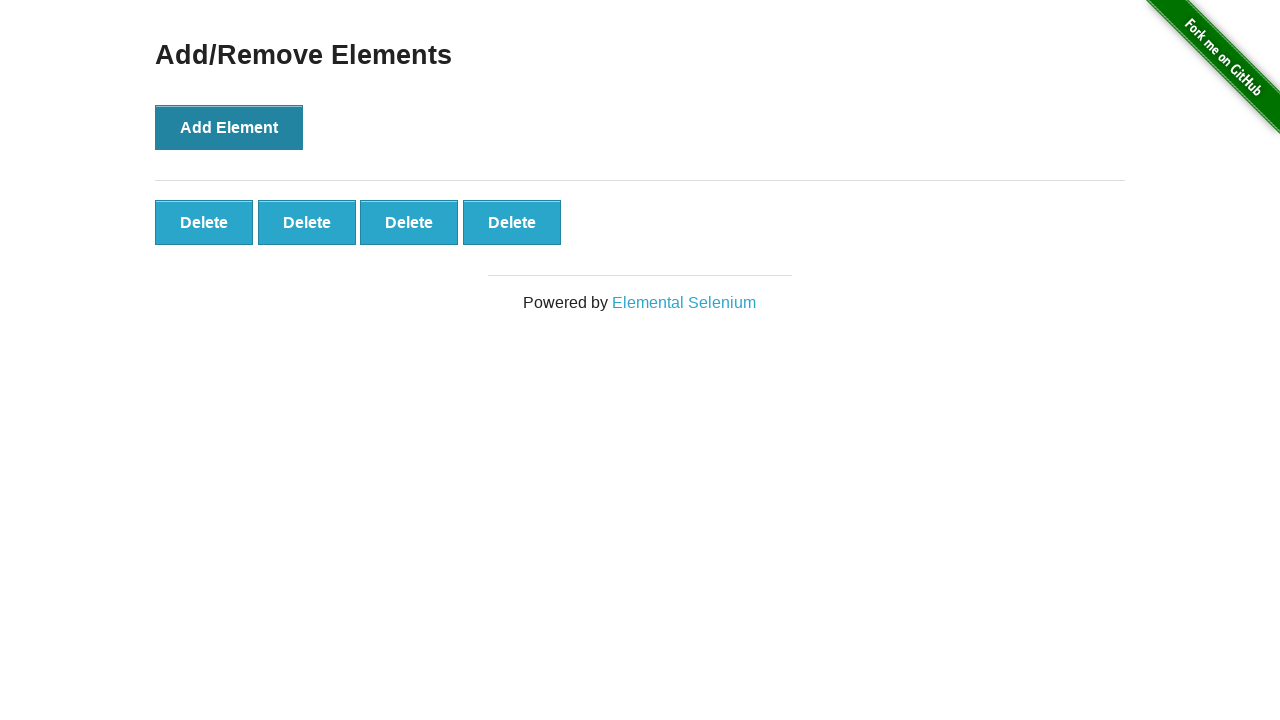

Delete buttons are now visible
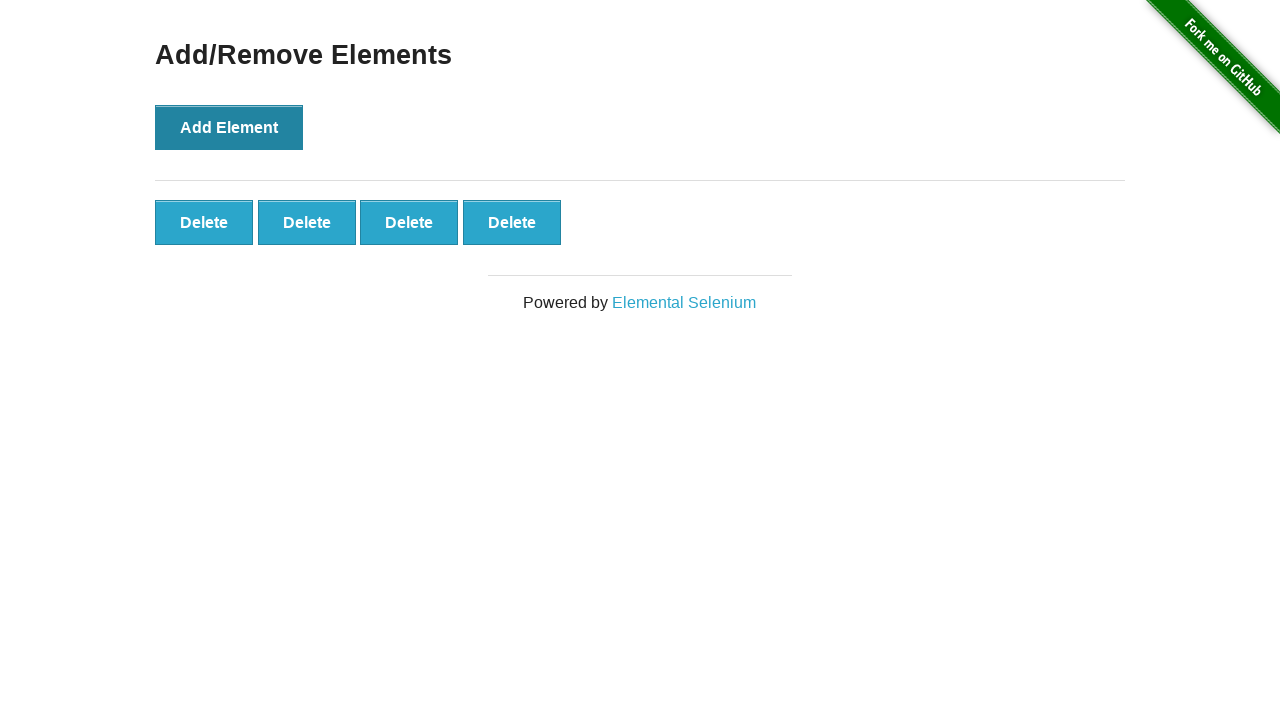

Clicked delete button to remove element (removal 1 of 4) at (204, 222) on #elements button
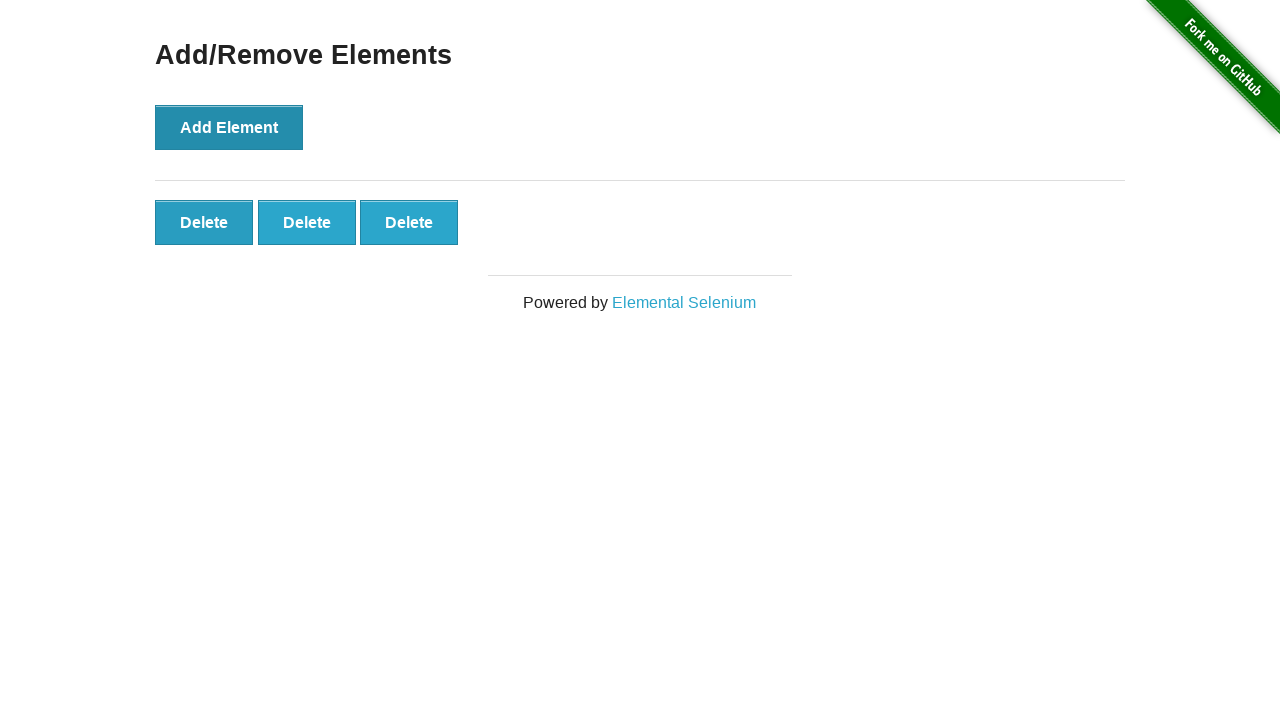

Clicked delete button to remove element (removal 2 of 4) at (204, 222) on #elements button
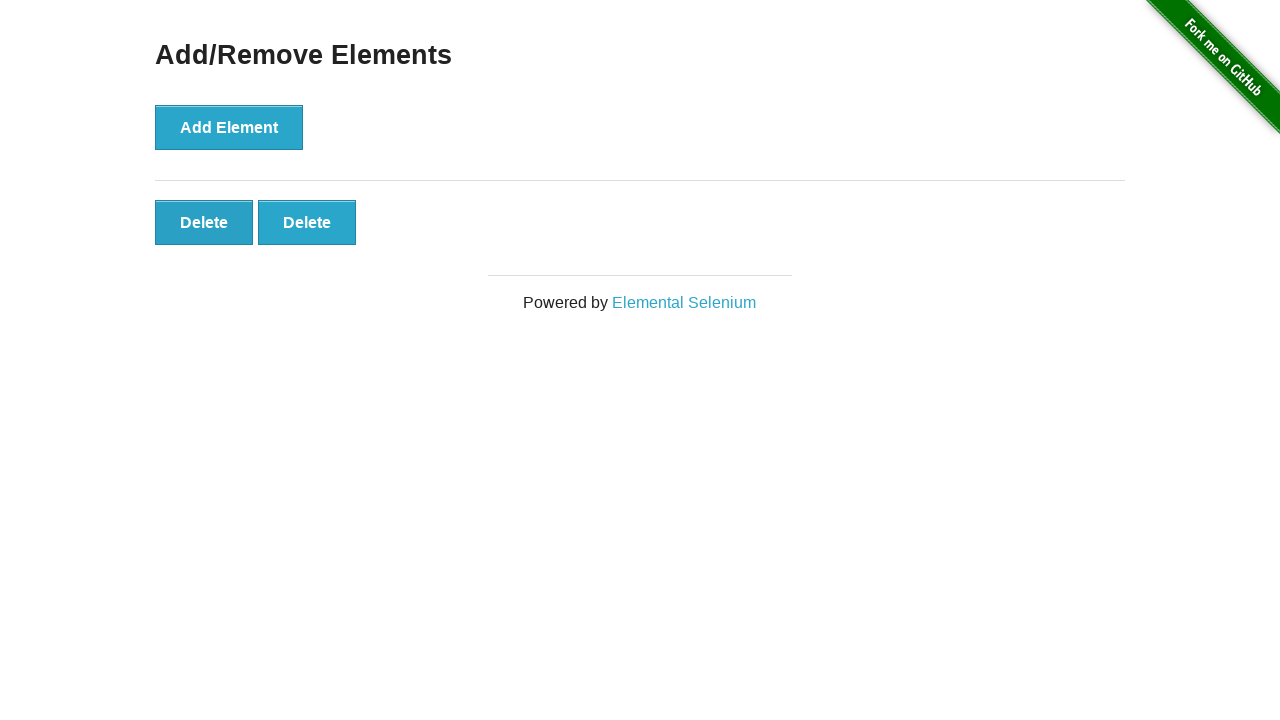

Clicked delete button to remove element (removal 3 of 4) at (204, 222) on #elements button
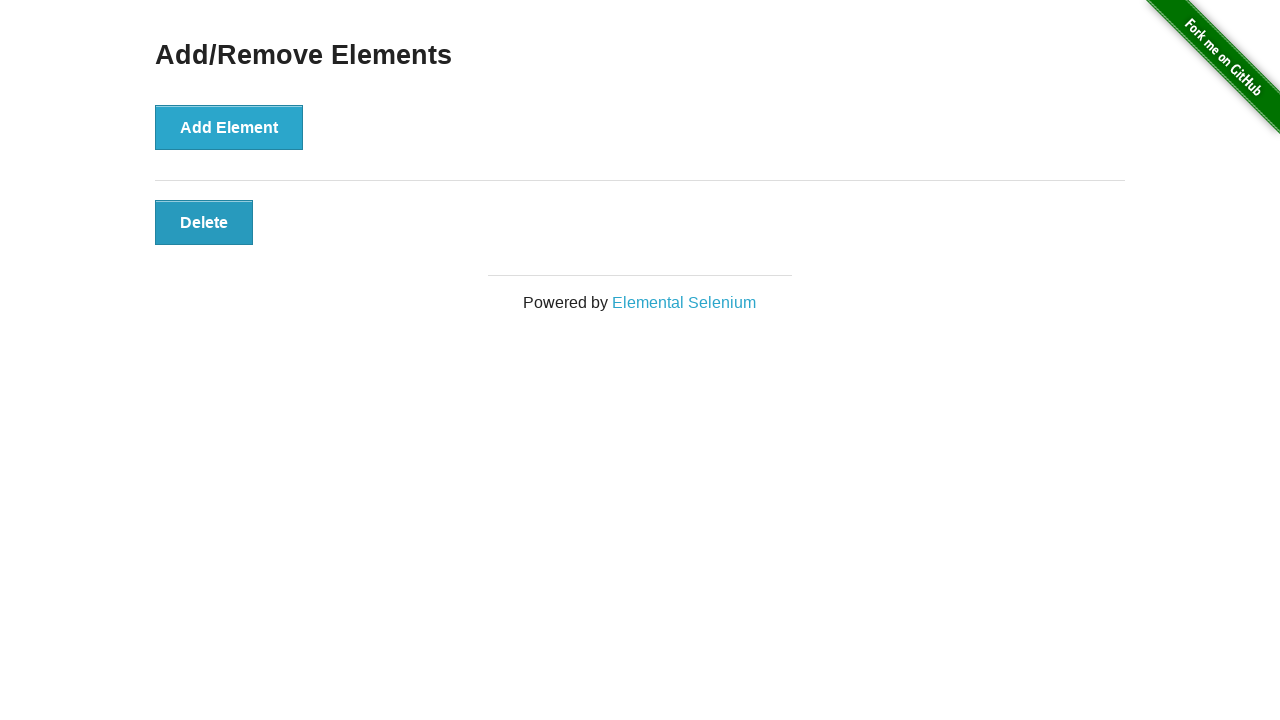

Clicked delete button to remove element (removal 4 of 4) at (204, 222) on #elements button
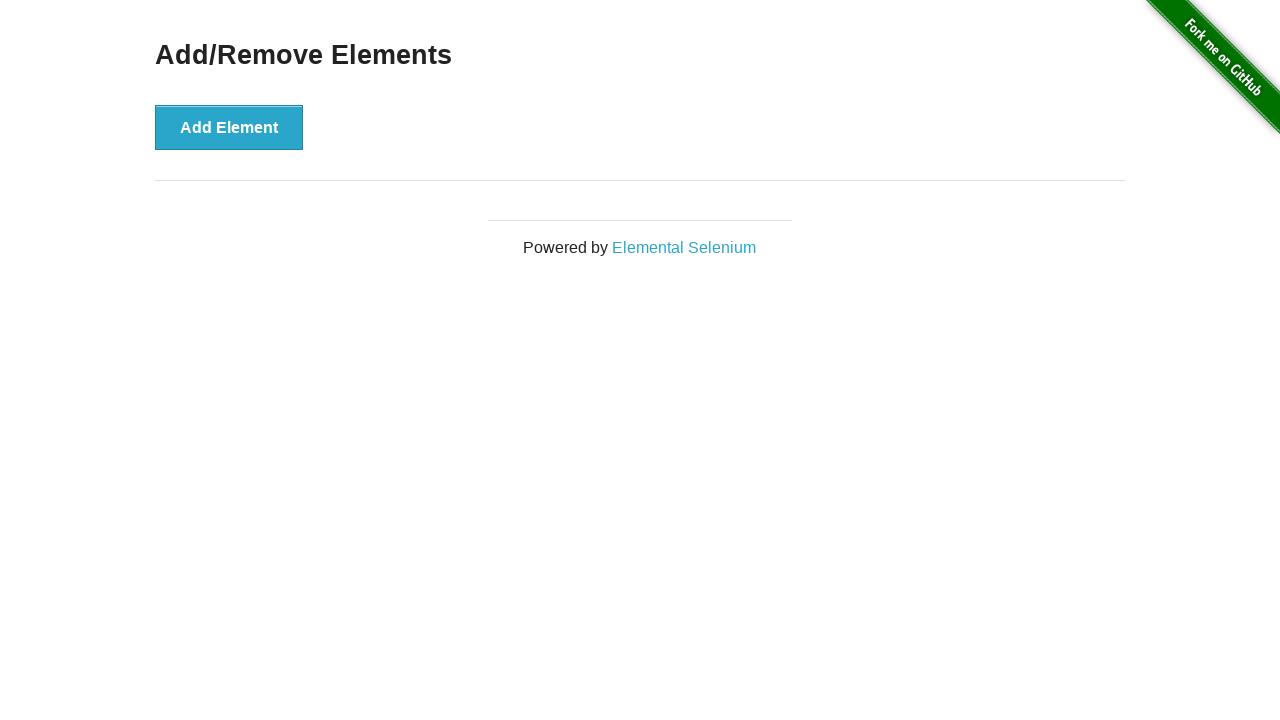

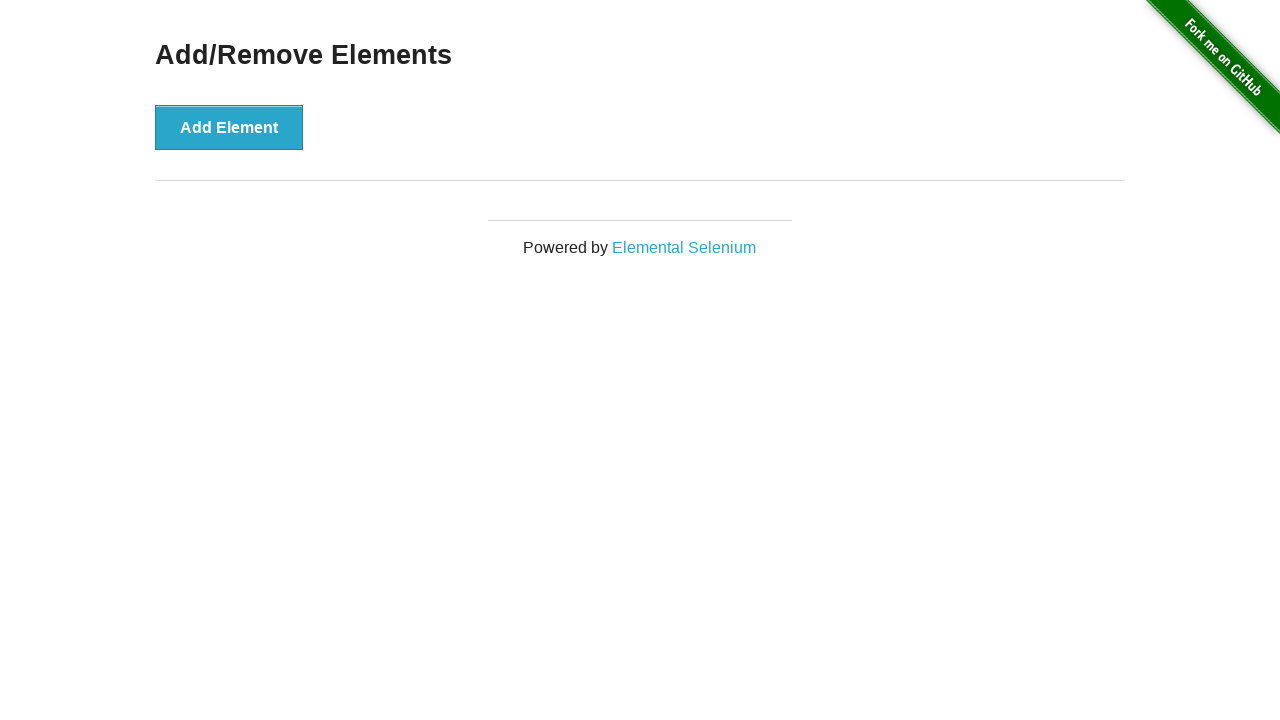